Tests JavaScript alert functionality by clicking on alert button and accepting the alert dialog

Starting URL: https://the-internet.herokuapp.com/javascript_alerts

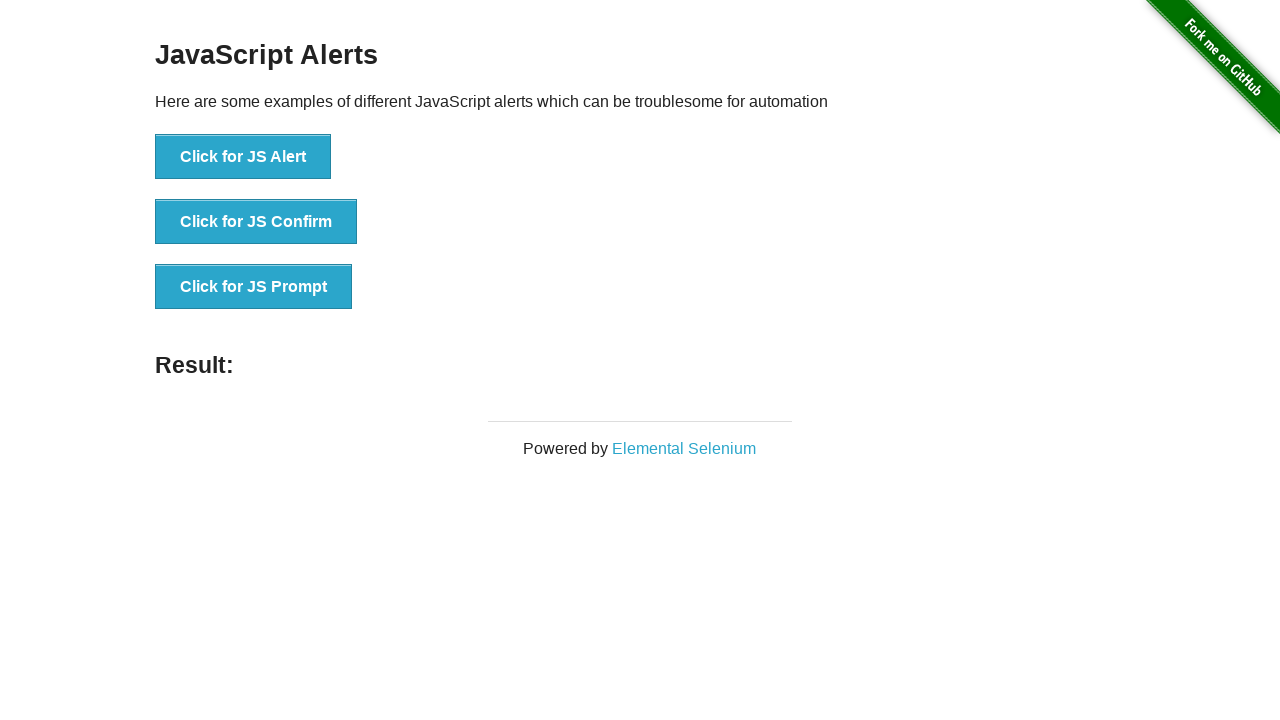

Clicked on 'Click for JS Alert' button at (243, 157) on text='Click for JS Alert'
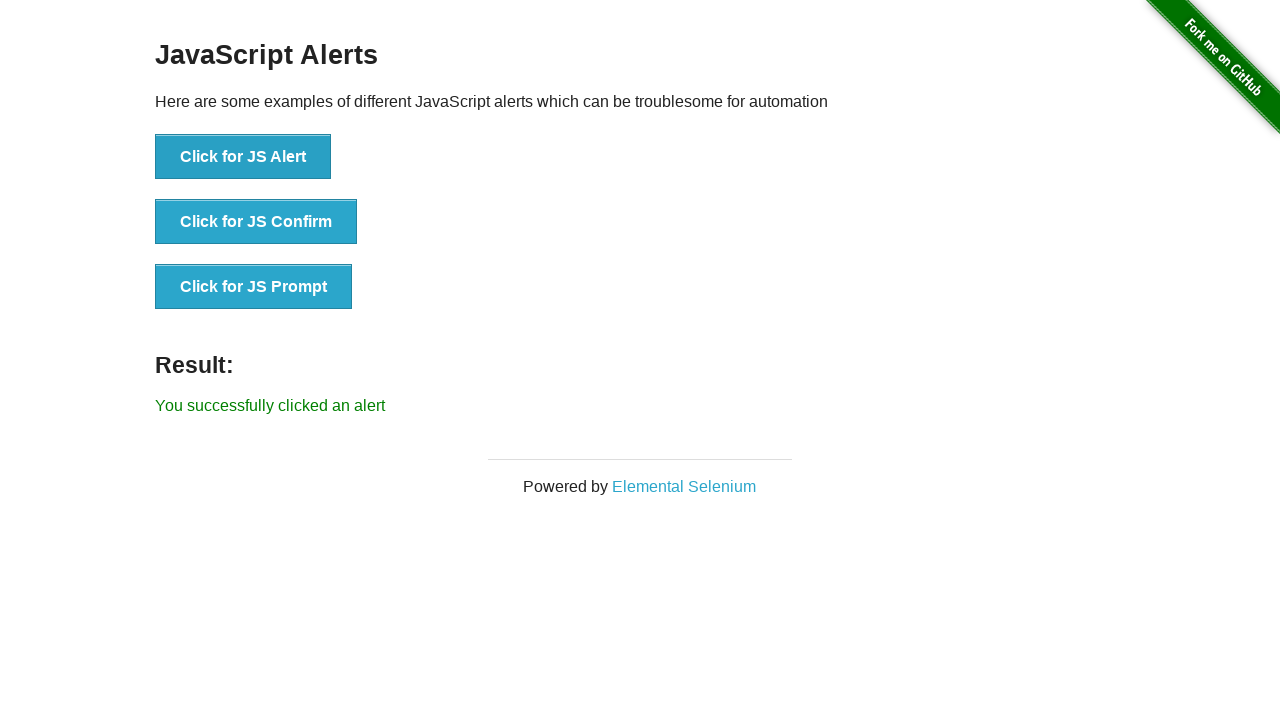

Set up dialog handler to accept alert
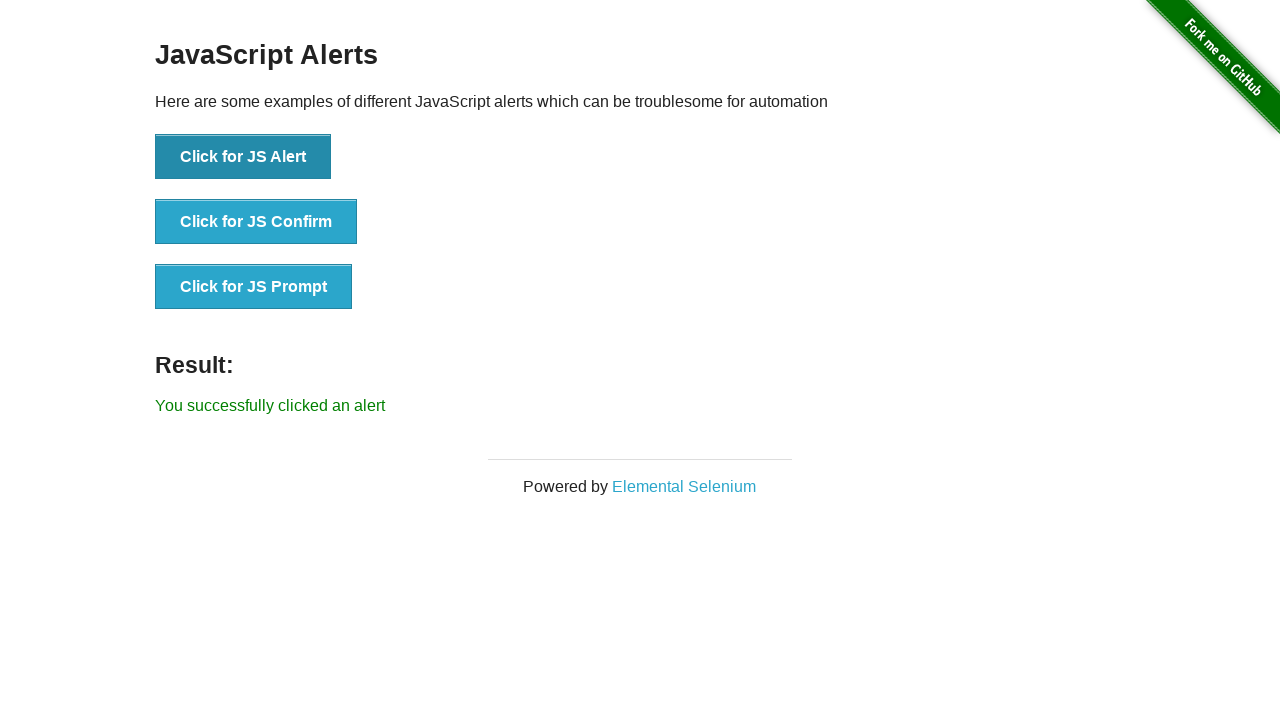

Located result element
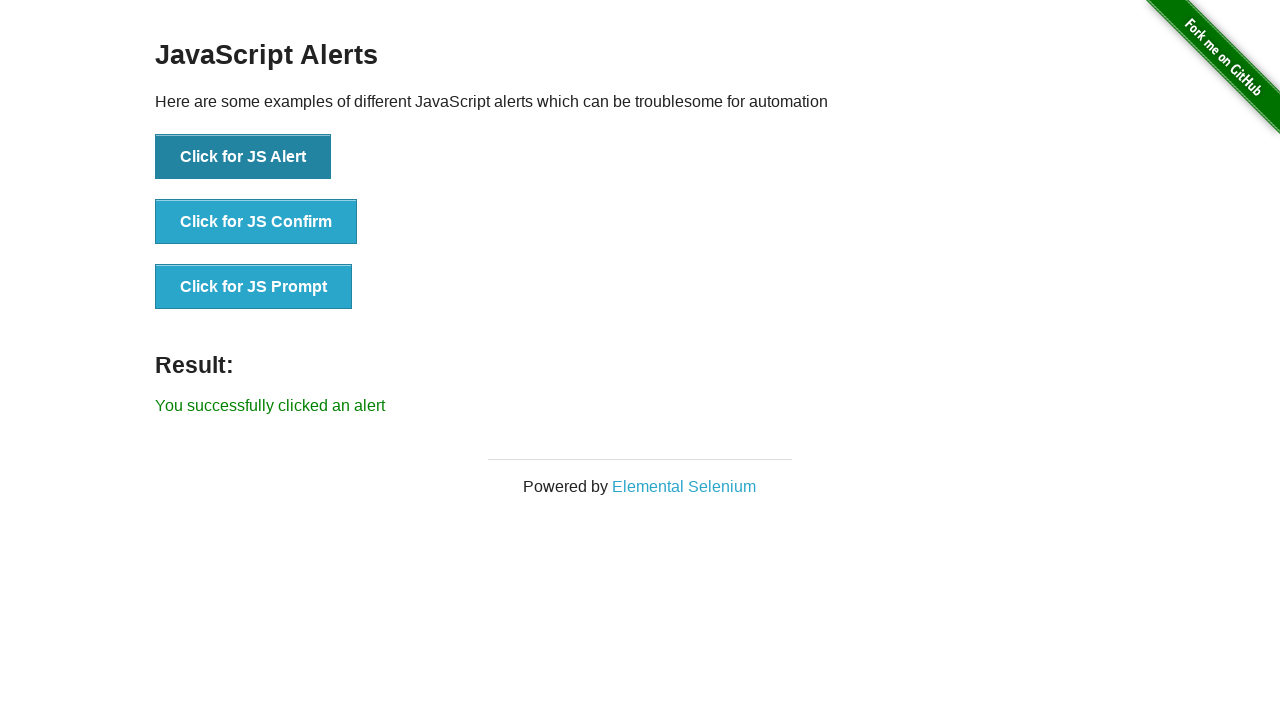

Verified alert was accepted successfully with correct result message
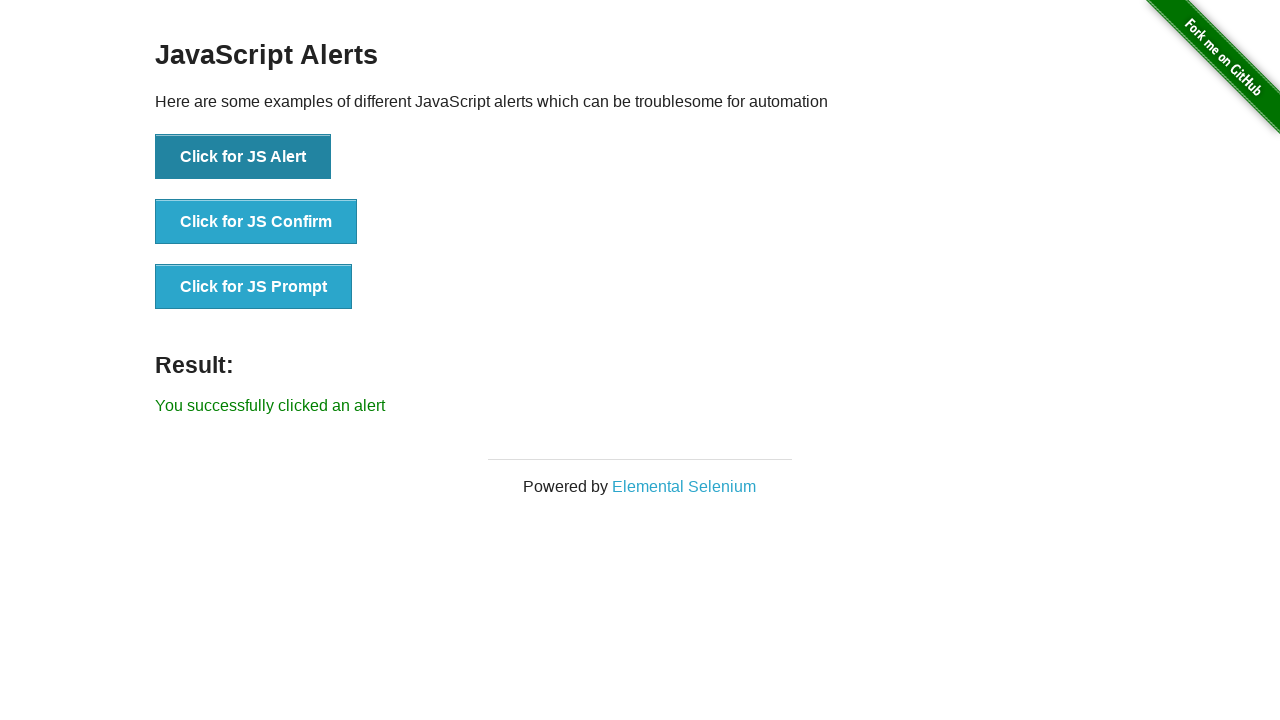

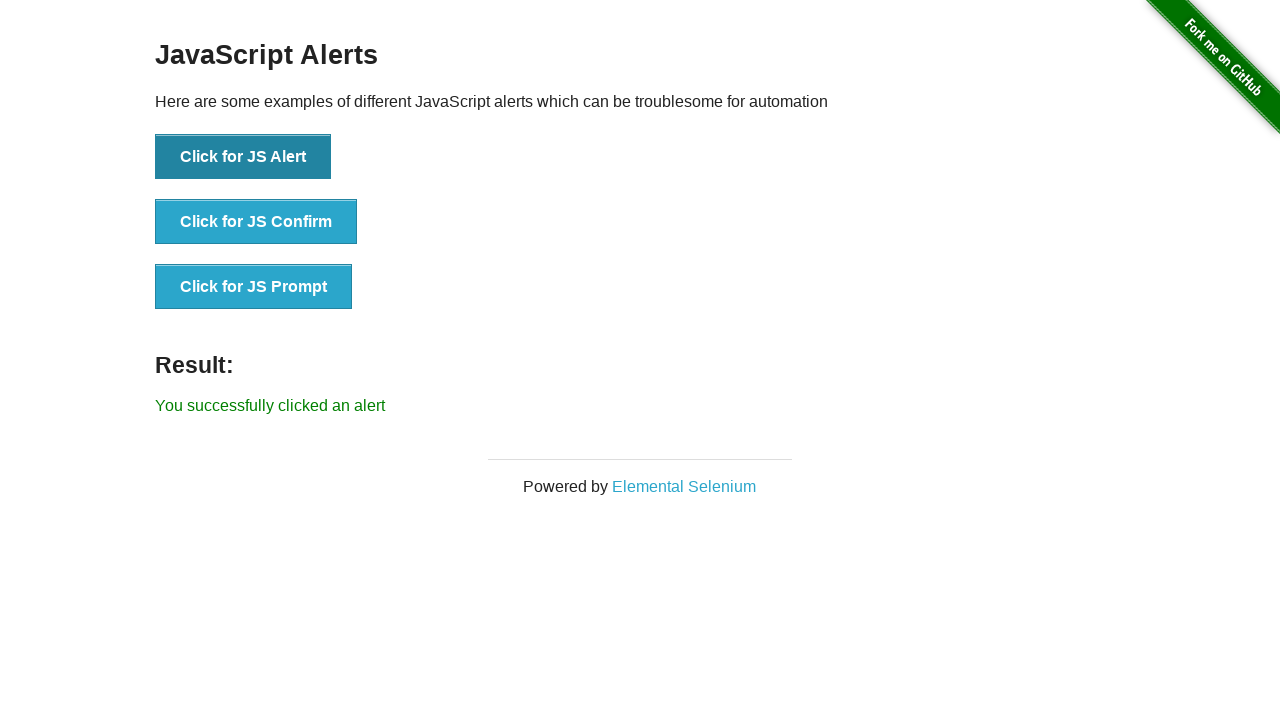